Tests simple alert functionality by entering a name, triggering an alert, verifying the alert text contains the name, and accepting the alert

Starting URL: https://rahulshettyacademy.com/AutomationPractice/

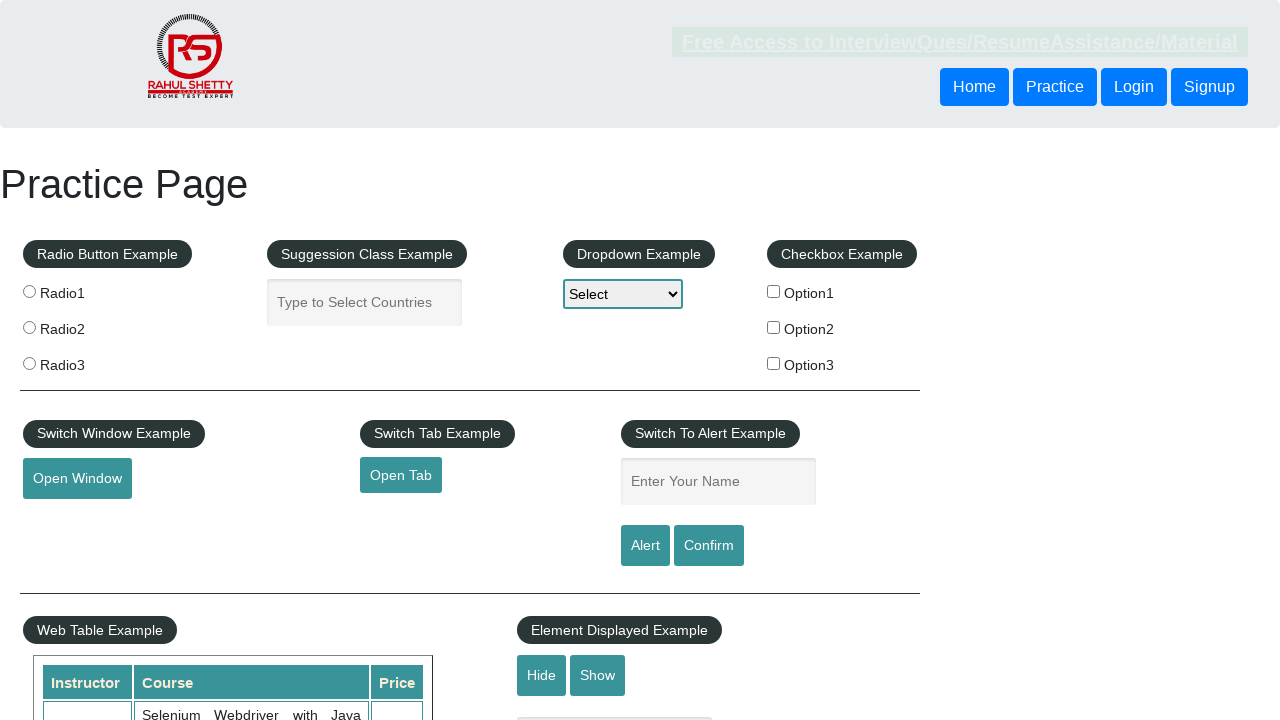

Entered 'Emiliano' in the name input field on #name
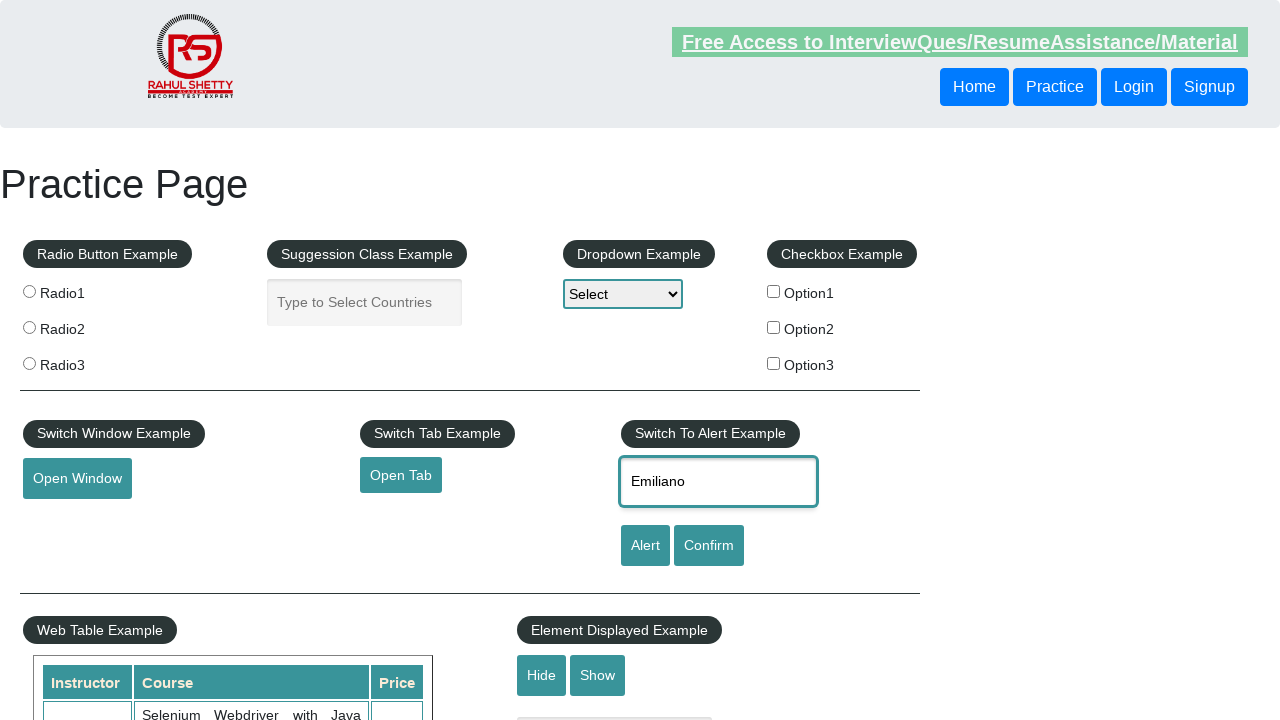

Clicked Alert button to trigger alert at (645, 546) on xpath=//input[@value='Alert']
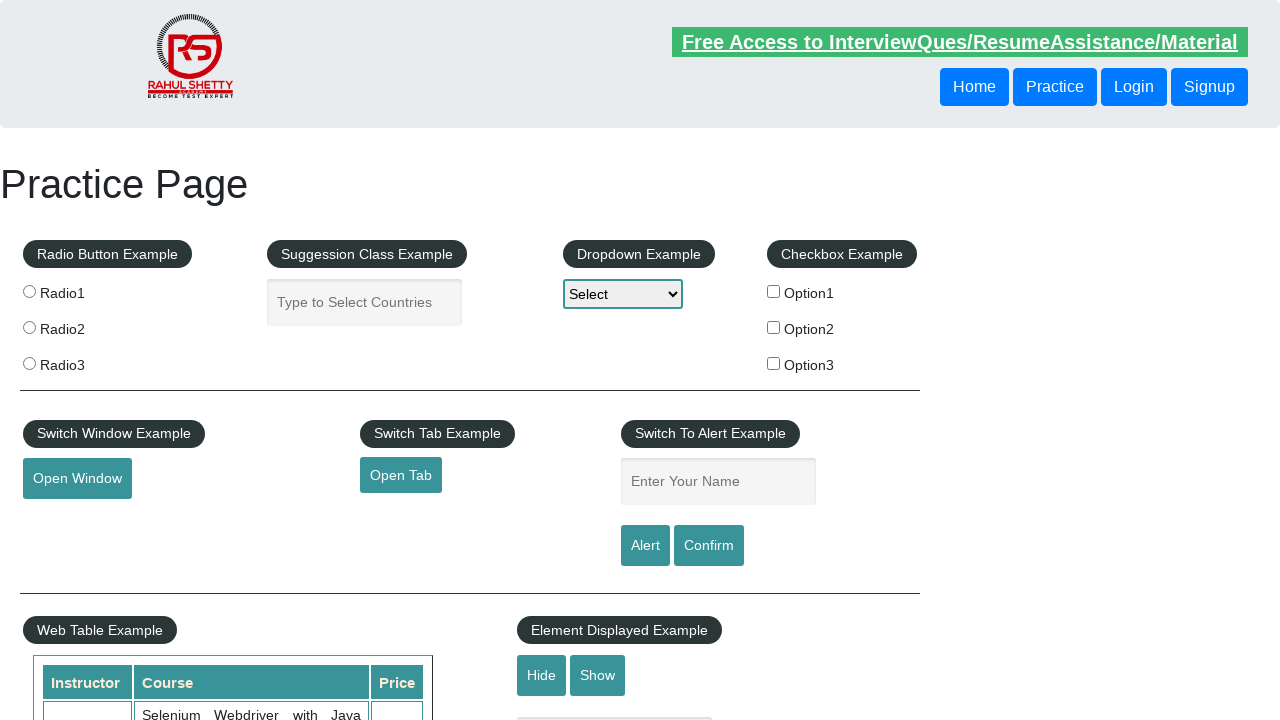

Set up dialog handler to accept alerts
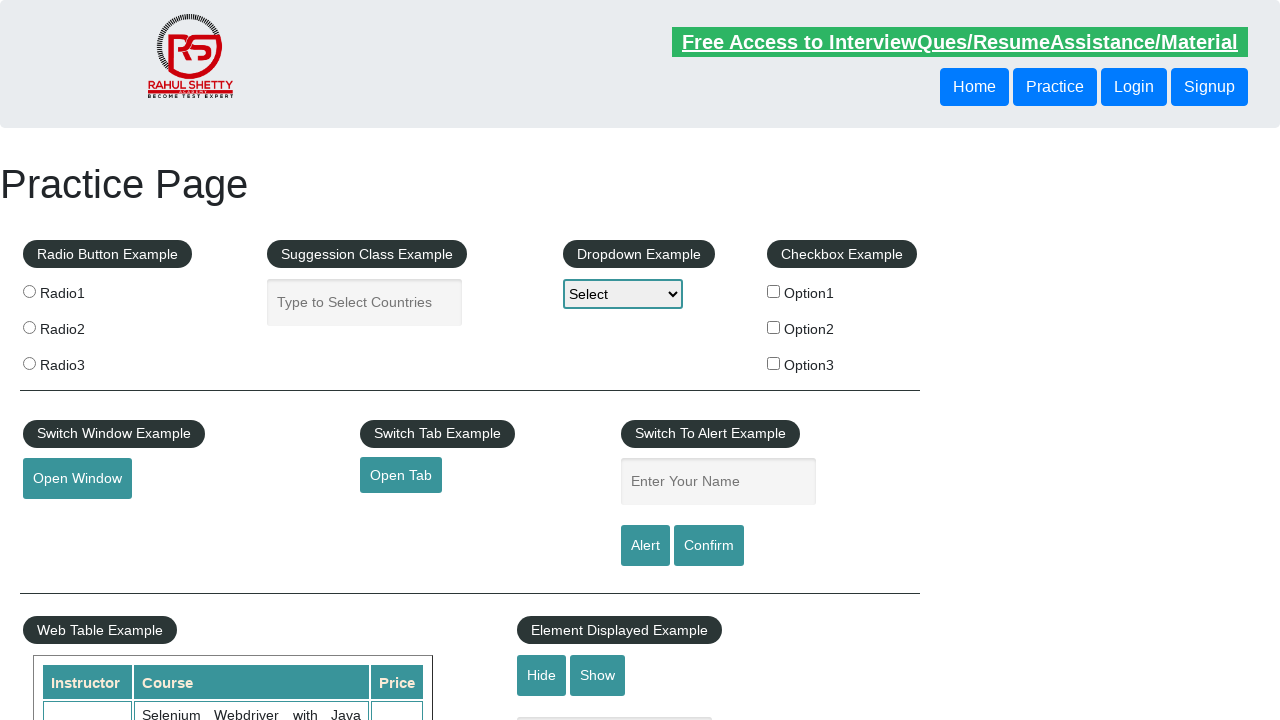

Clicked Alert button and alert was accepted at (645, 546) on xpath=//input[@value='Alert']
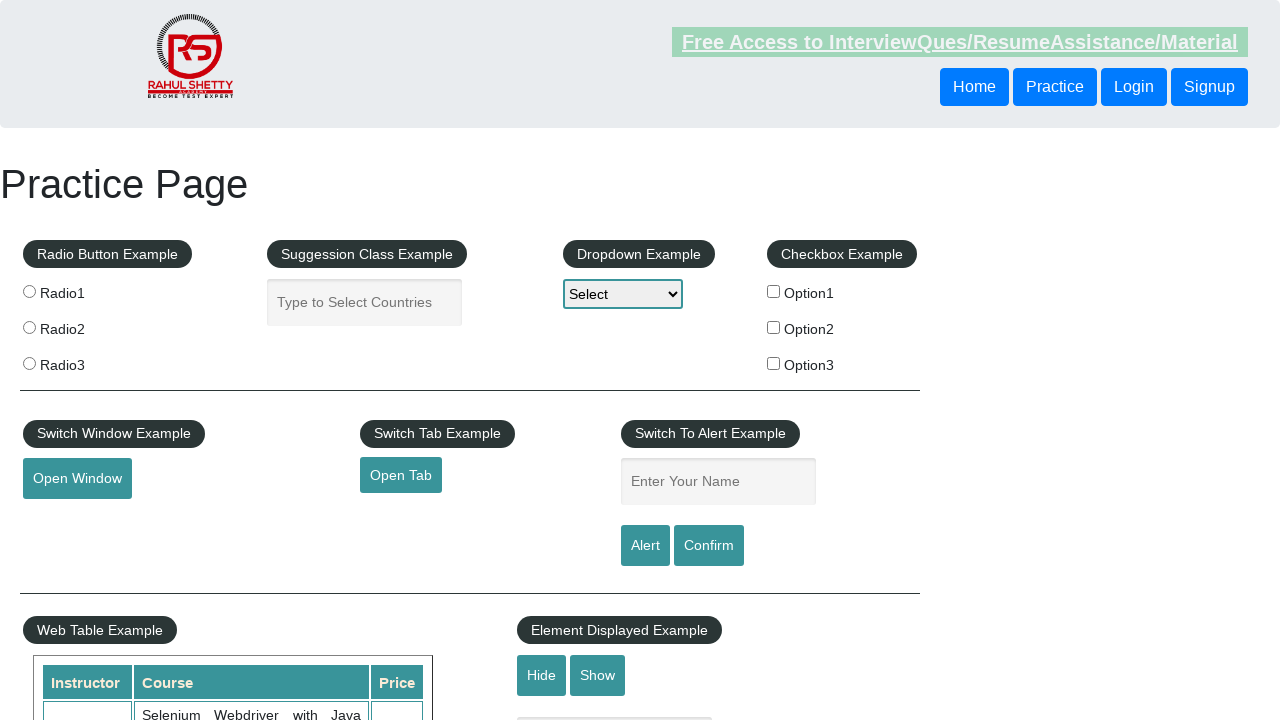

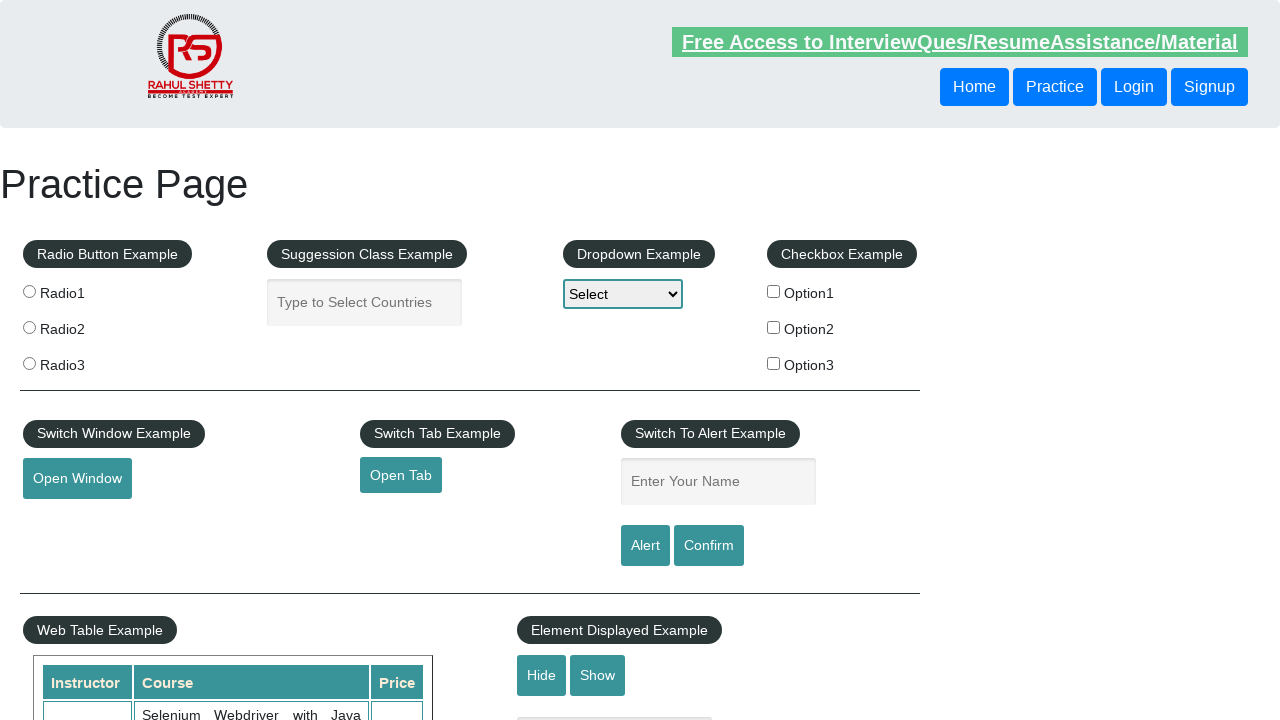